Tests dynamic loading functionality by navigating to Example 2, clicking start button, and waiting for dynamically loaded content to appear

Starting URL: https://the-internet.herokuapp.com/

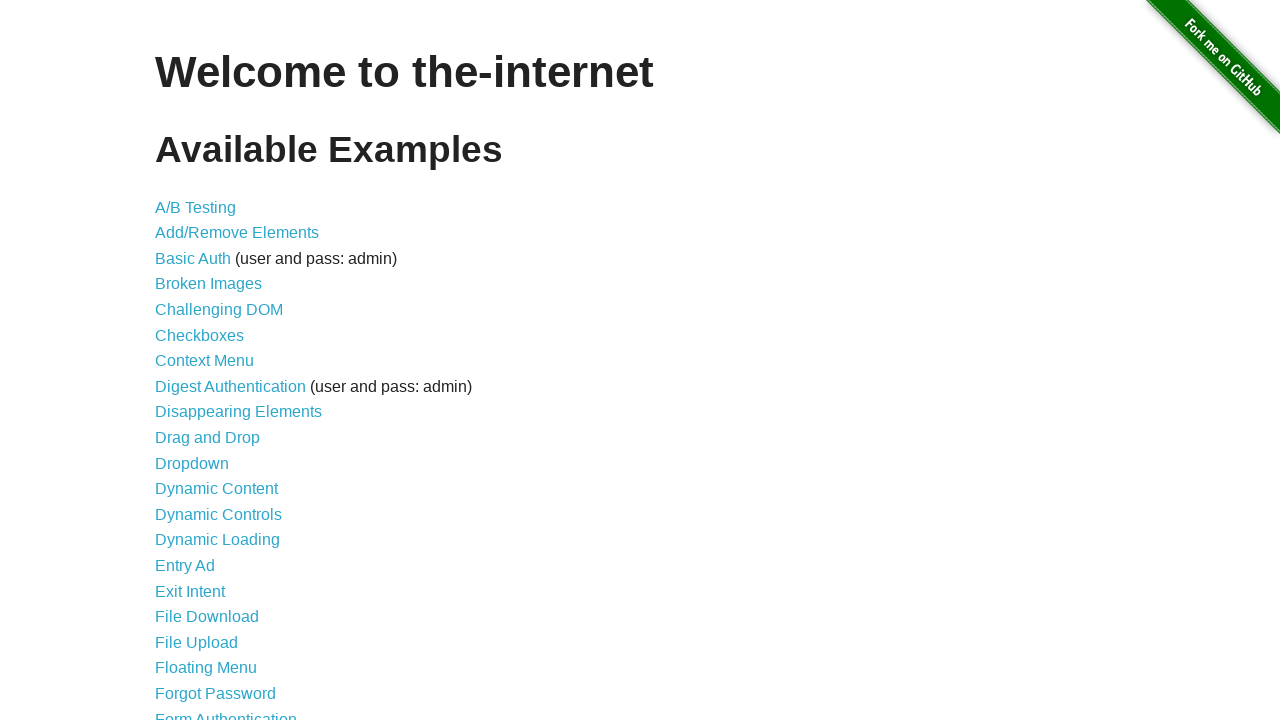

Clicked on Dynamic Loading link at (218, 540) on text=Dynamic Loading
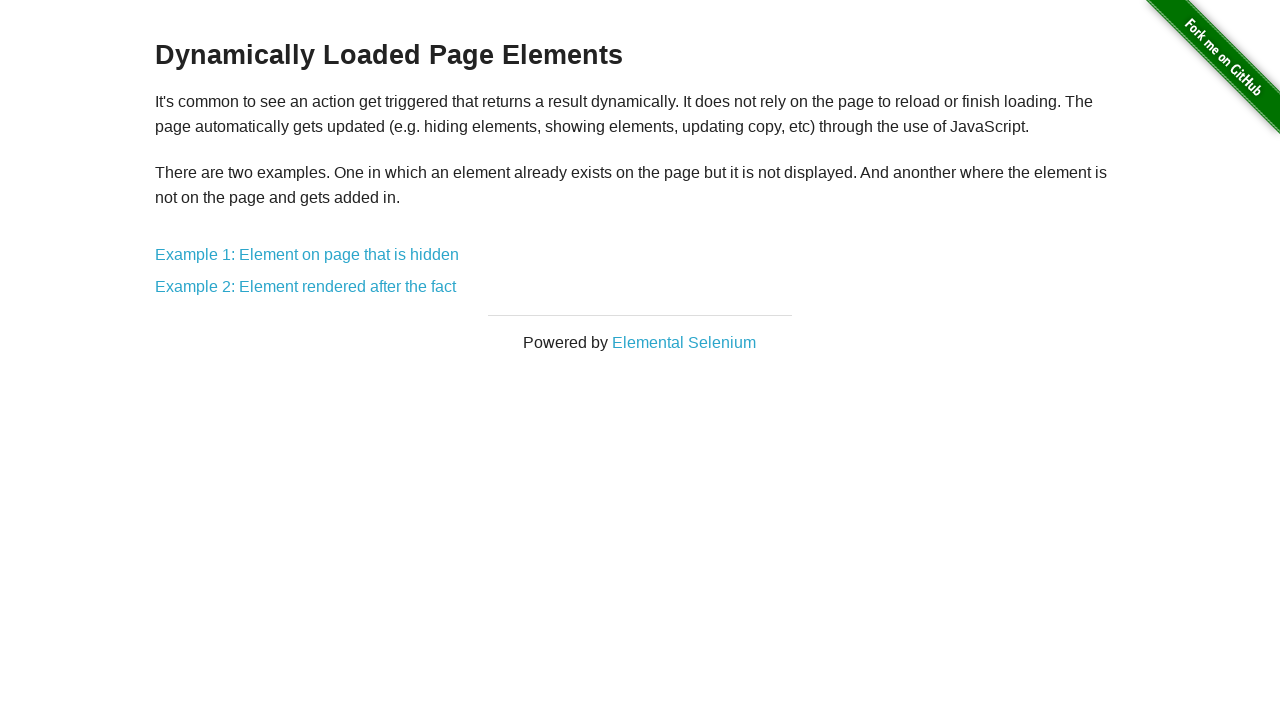

Clicked on Example 2 at (306, 287) on text=Example 2
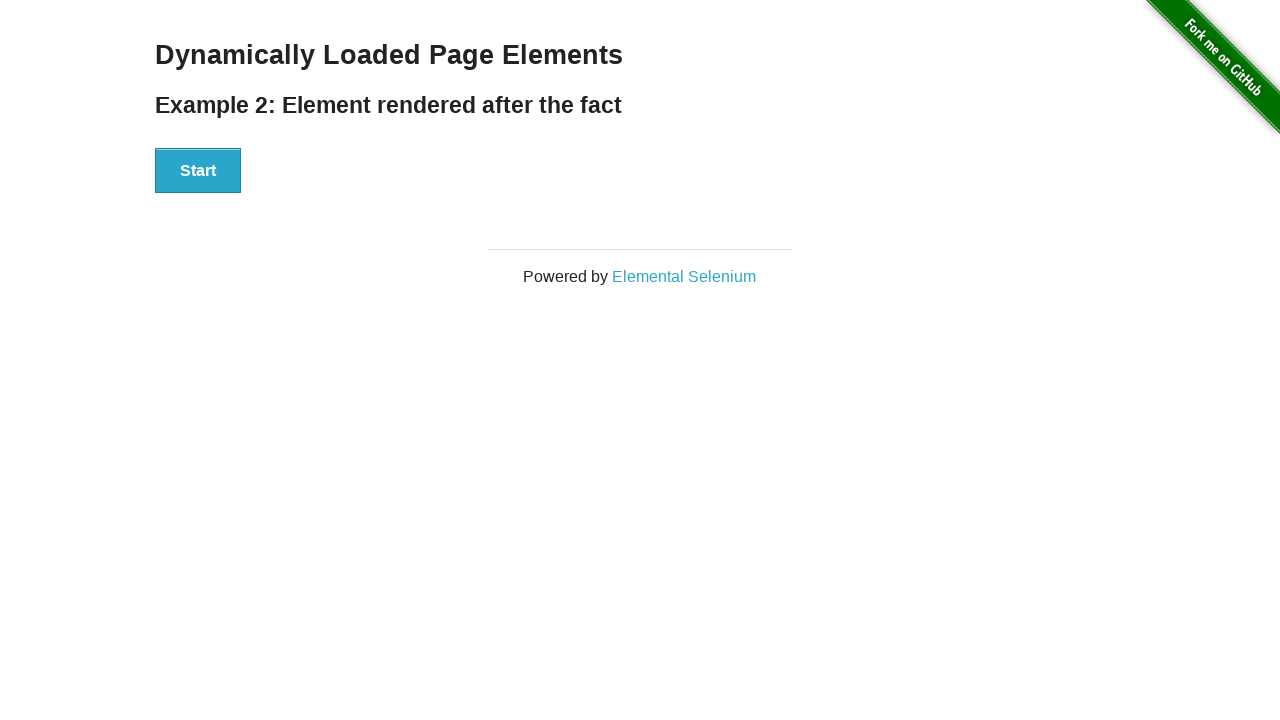

Clicked the start button to initiate dynamic loading at (198, 171) on #start button
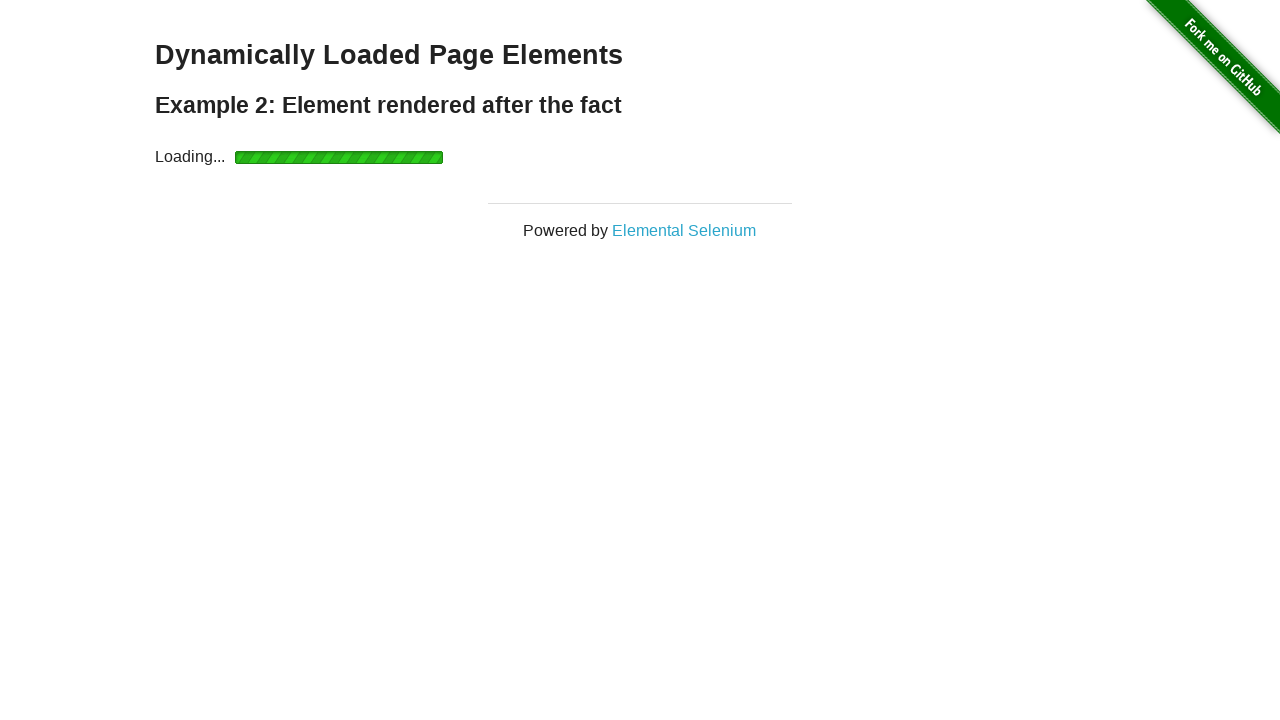

Waited for dynamically loaded finish message to appear
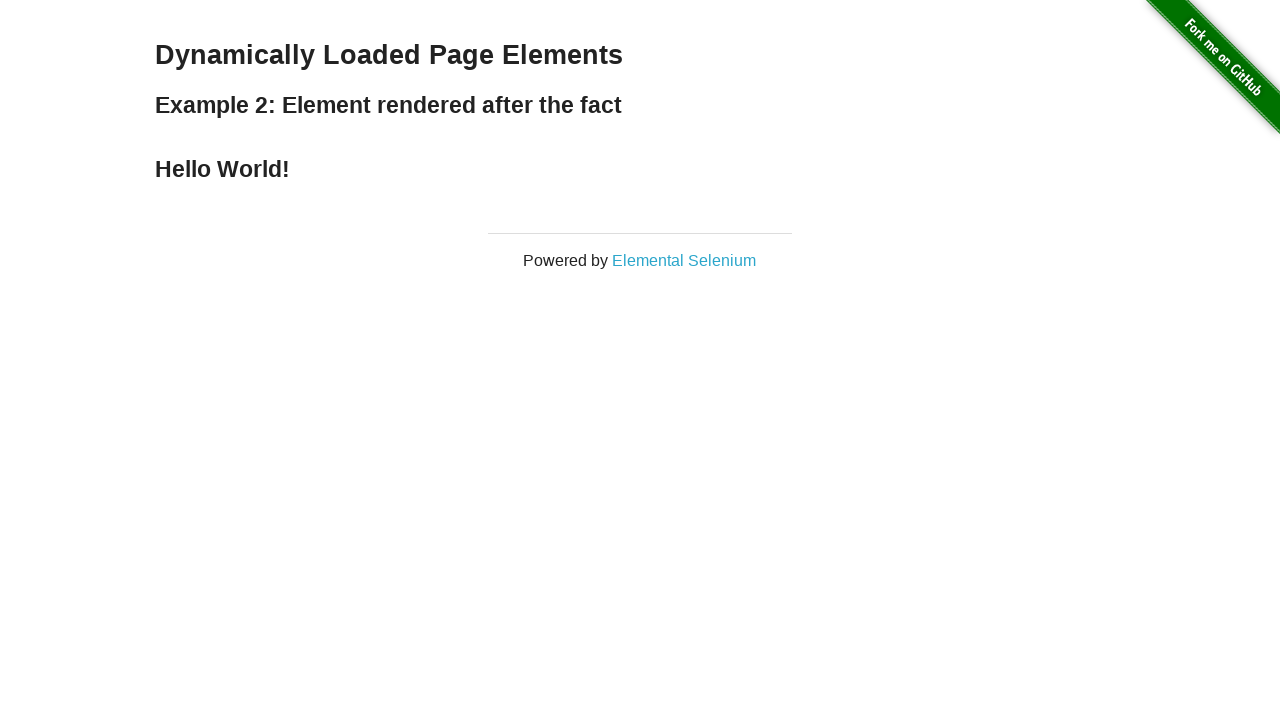

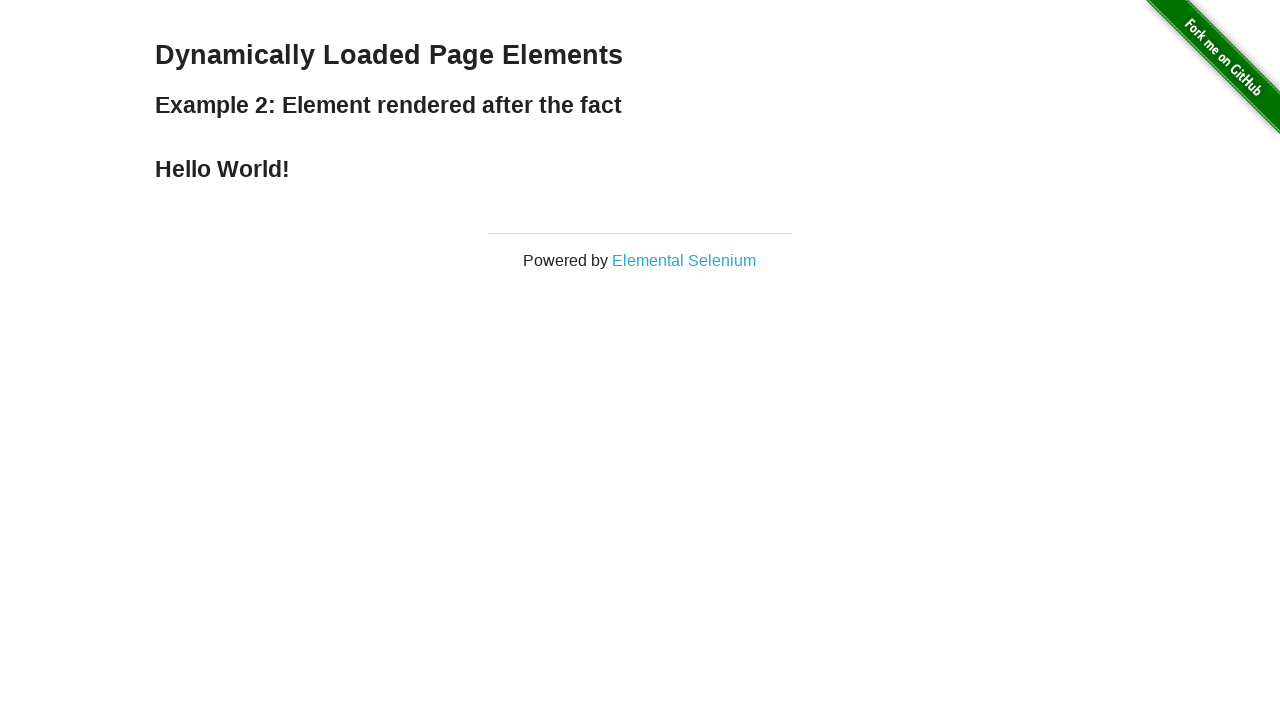